Tests that selecting Lithuania from the dropdown and clicking verify shows a success message indicating the challenge is solved.

Starting URL: https://software-testers.gitlab.io/challenges/automation-challenges/drop-down.html

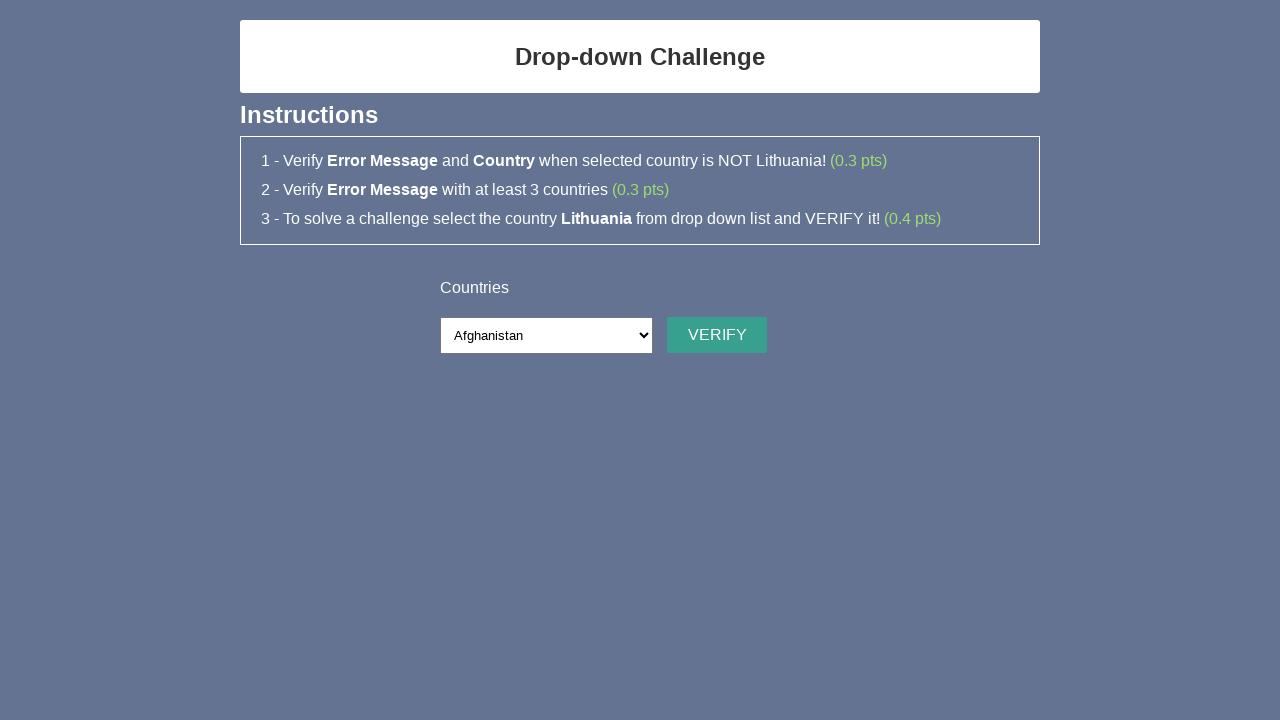

Waited for page title to be visible
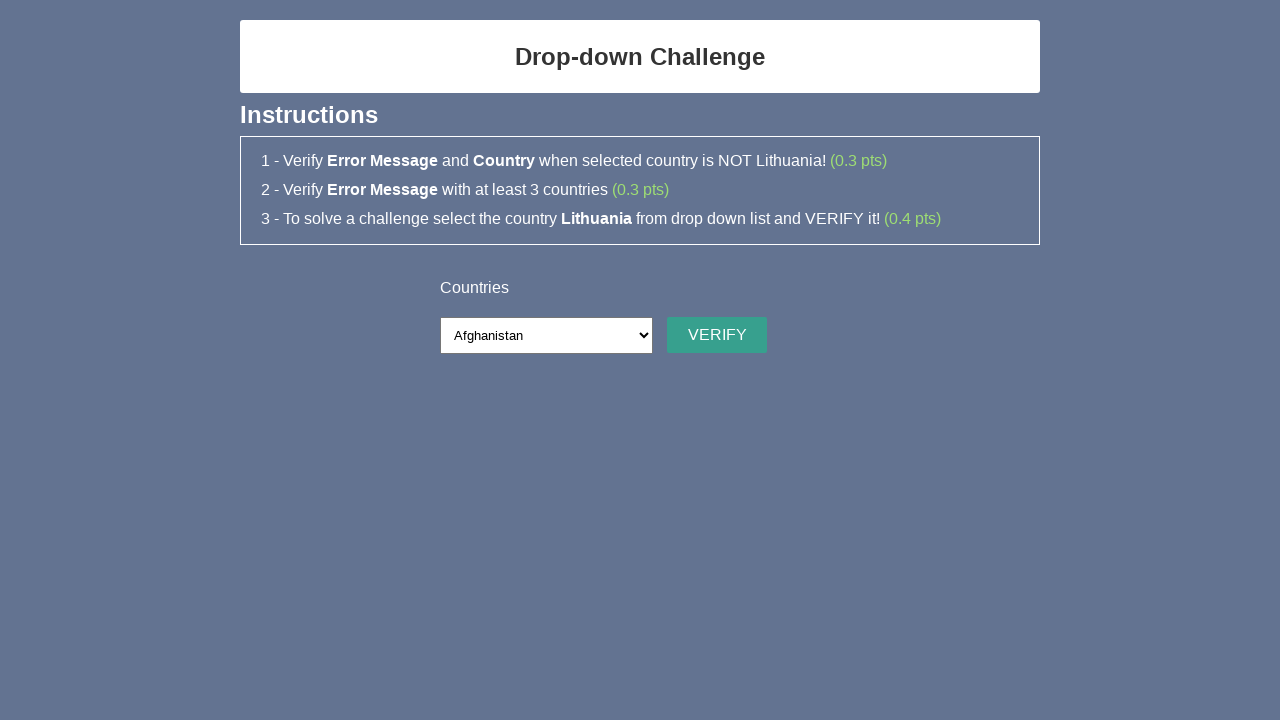

Waited for dropdown menu to be visible
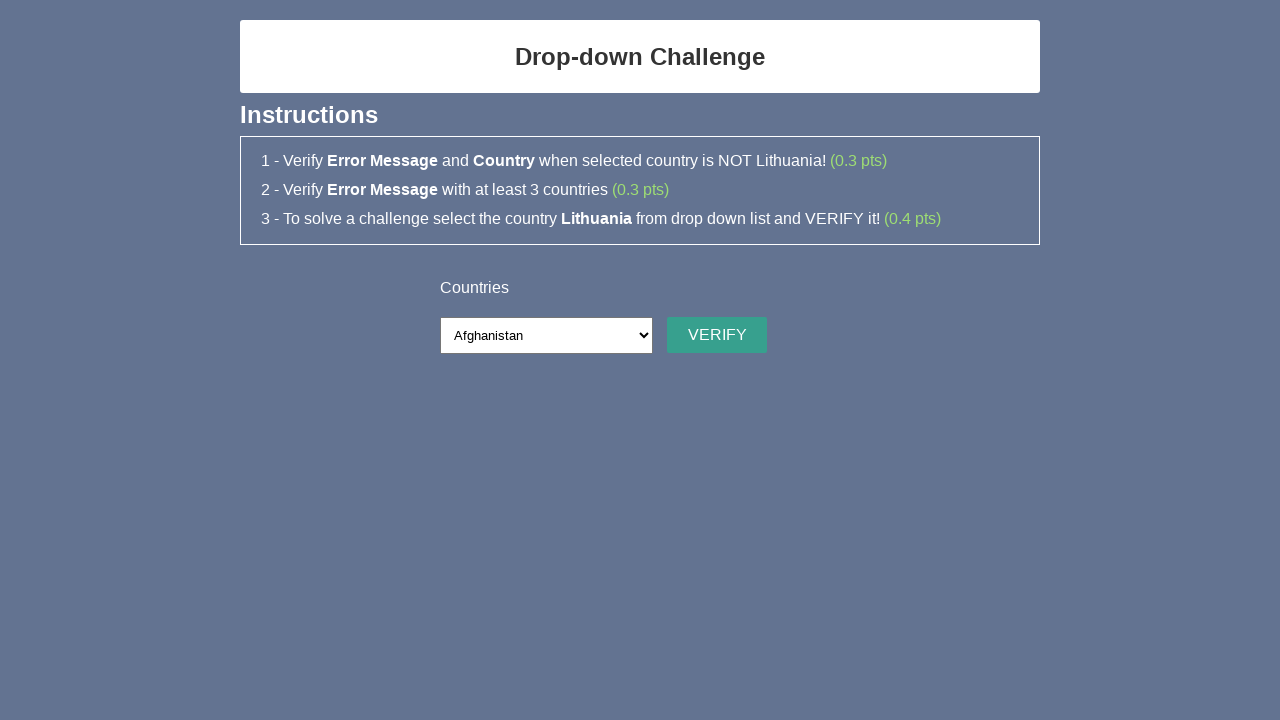

Selected Lithuania from dropdown menu on select
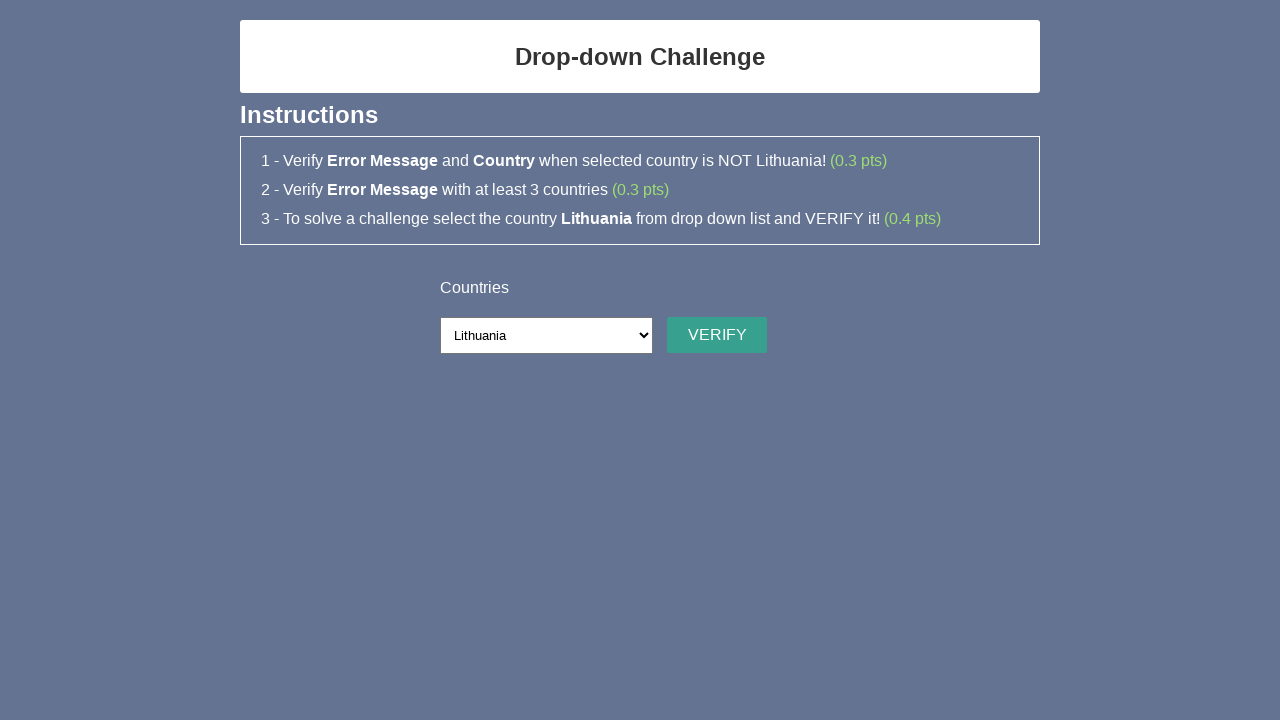

Clicked verify button at (717, 335) on button:has-text('Verify'), input[type='submit'], button[type='submit']
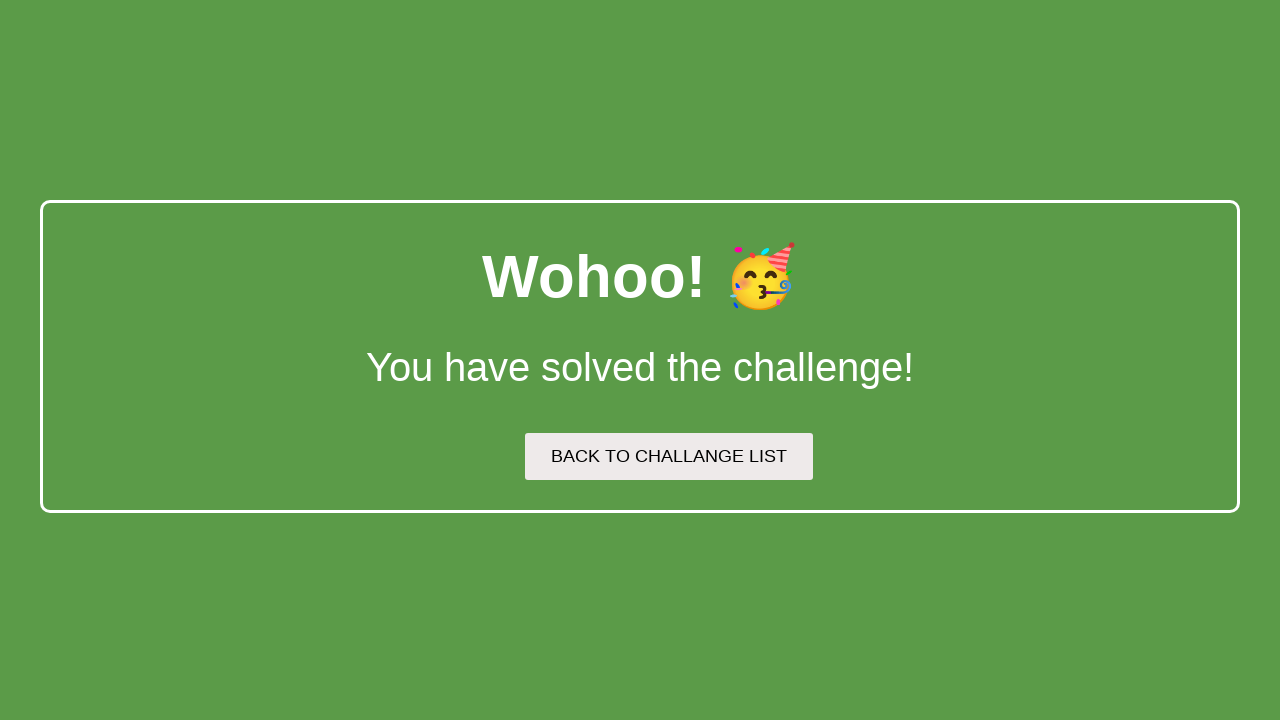

Verified success message 'YOU HAVE SOLVED THE CHALLENGE' is displayed
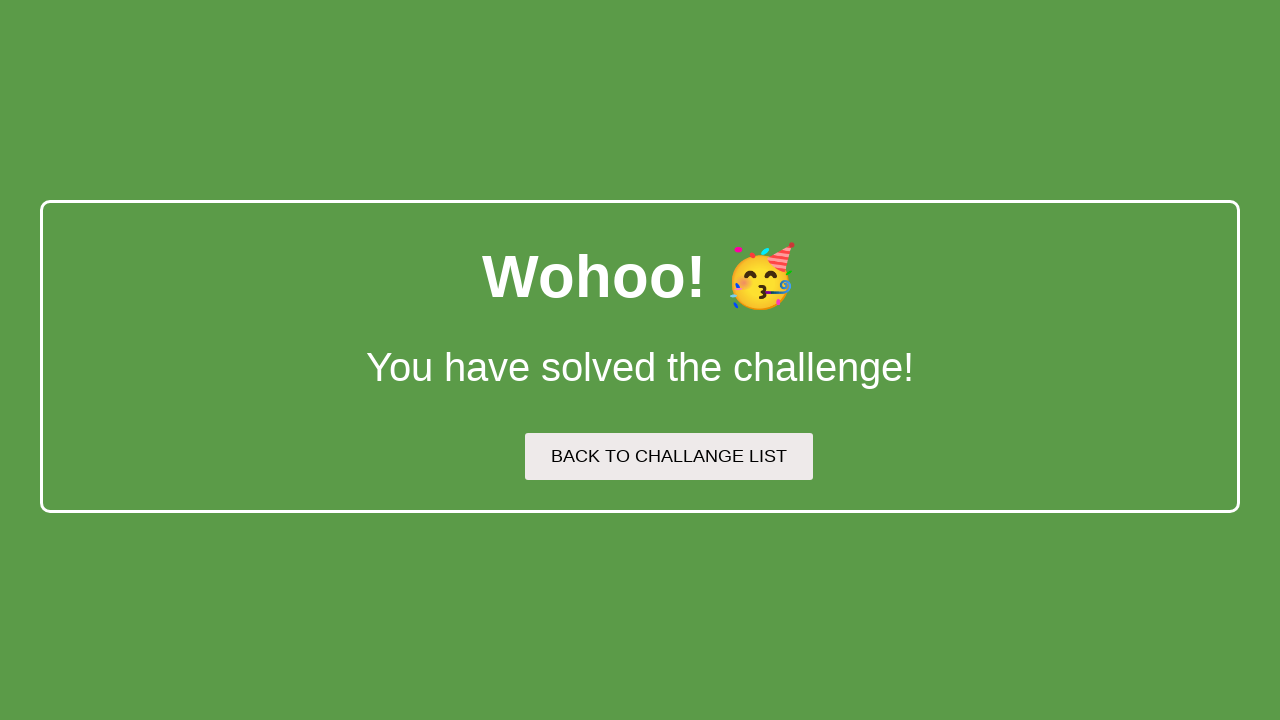

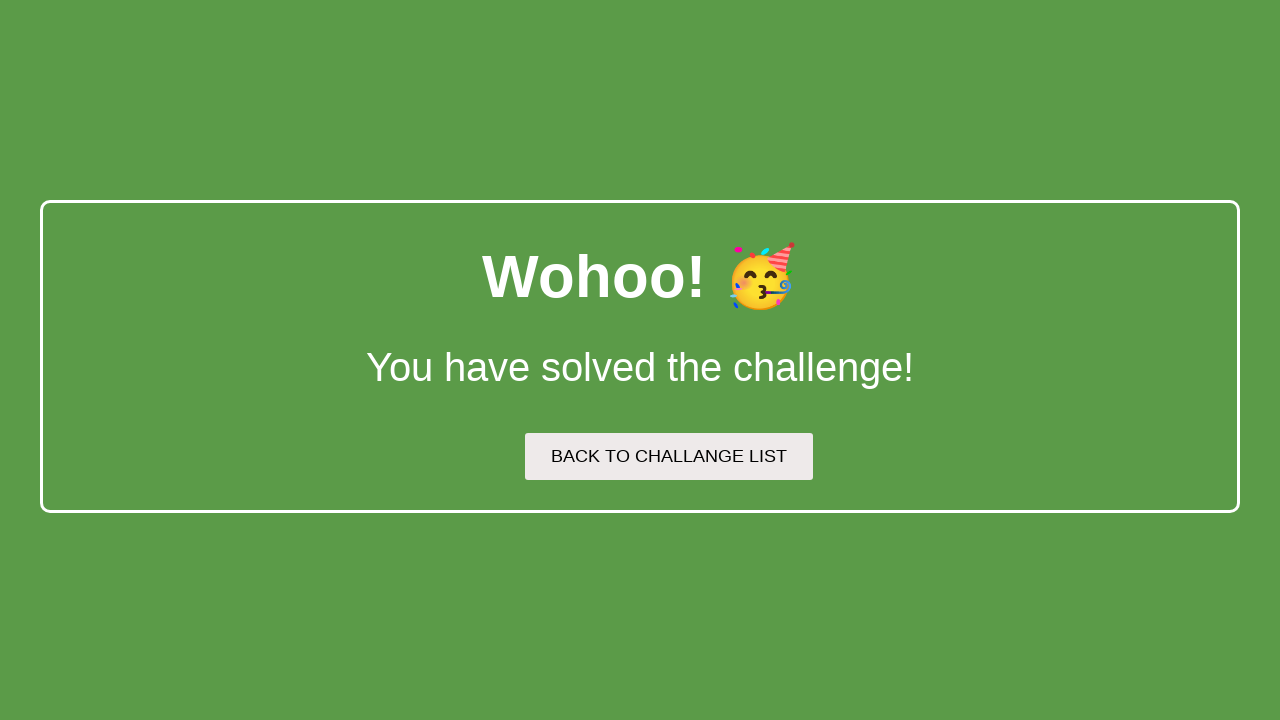